Tests dynamic loading with a 3-second implicit wait timeout, clicking a button and verifying the "Hello World!" text appears

Starting URL: https://automationfc.github.io/dynamic-loading/

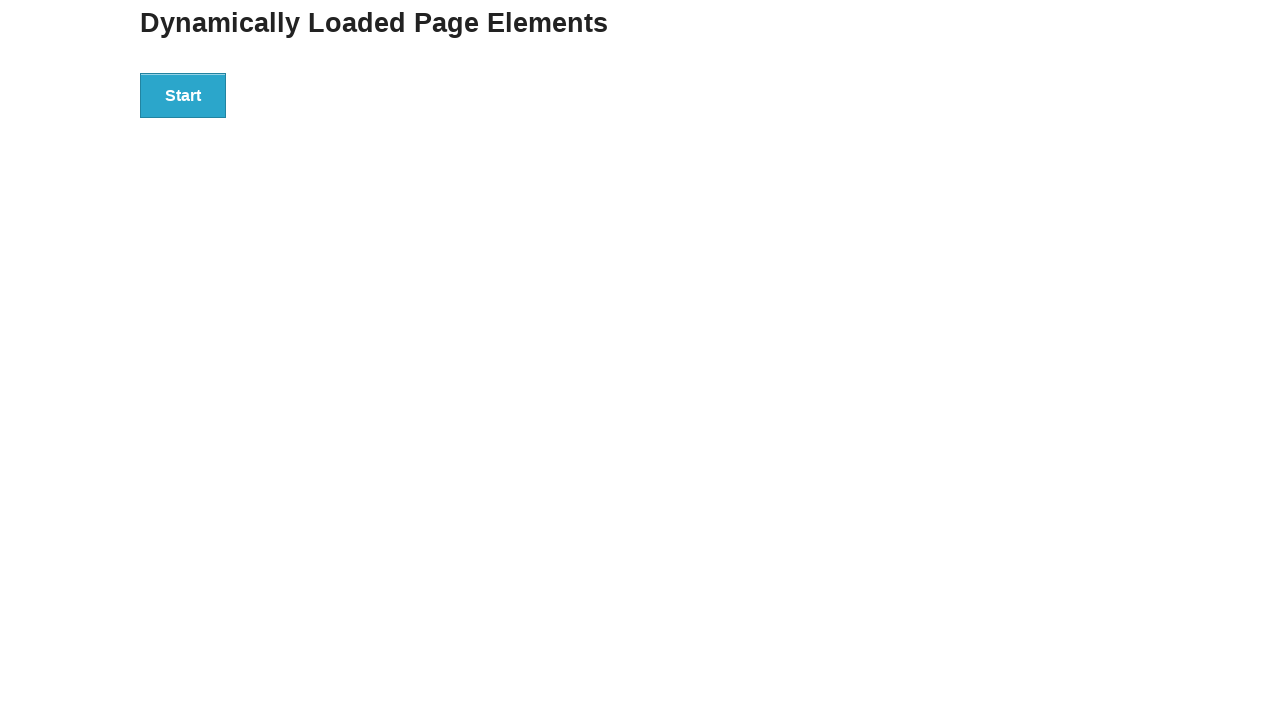

Clicked start button to trigger dynamic loading at (183, 95) on div#start>button
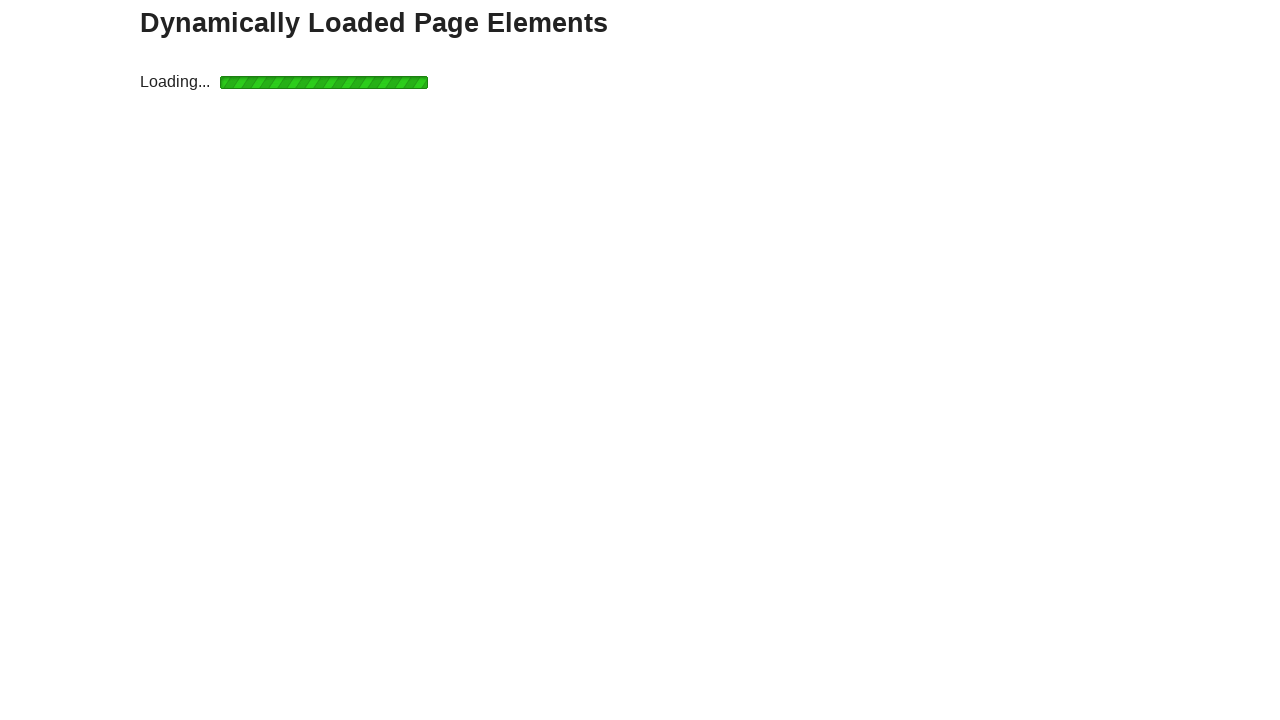

Hello World element appeared after waiting 3 seconds
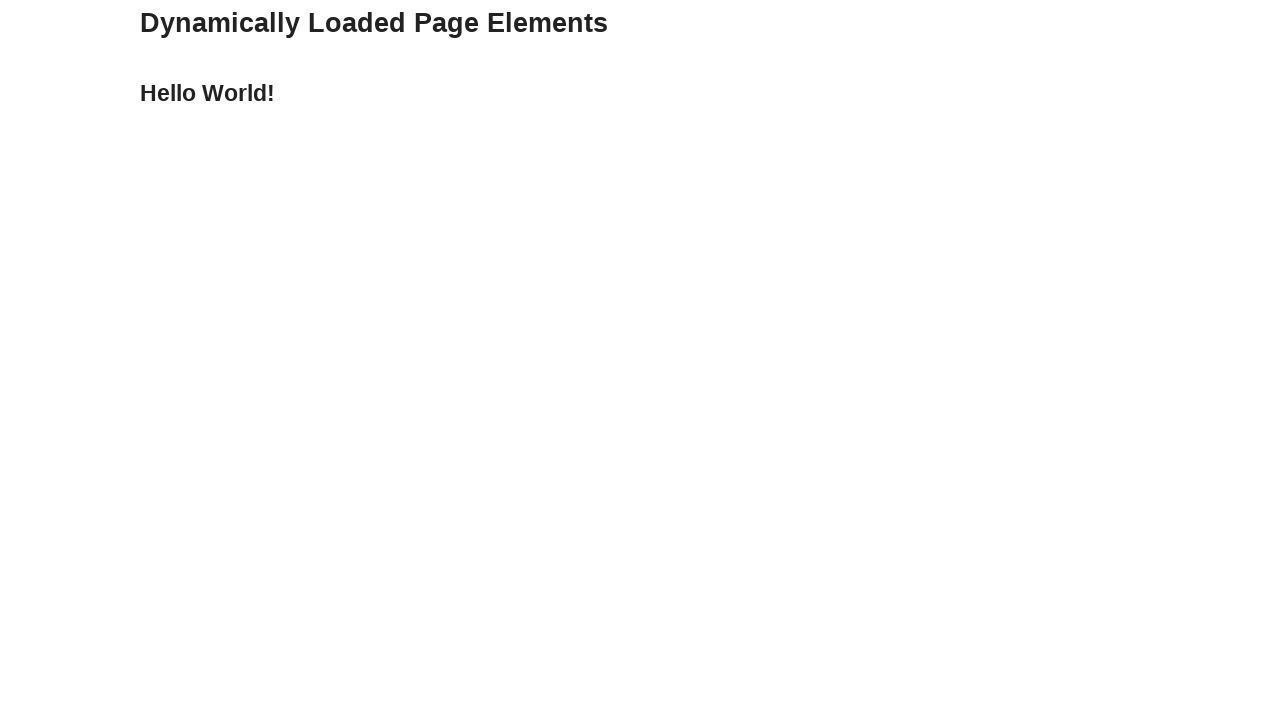

Retrieved text content: 'Hello World!'
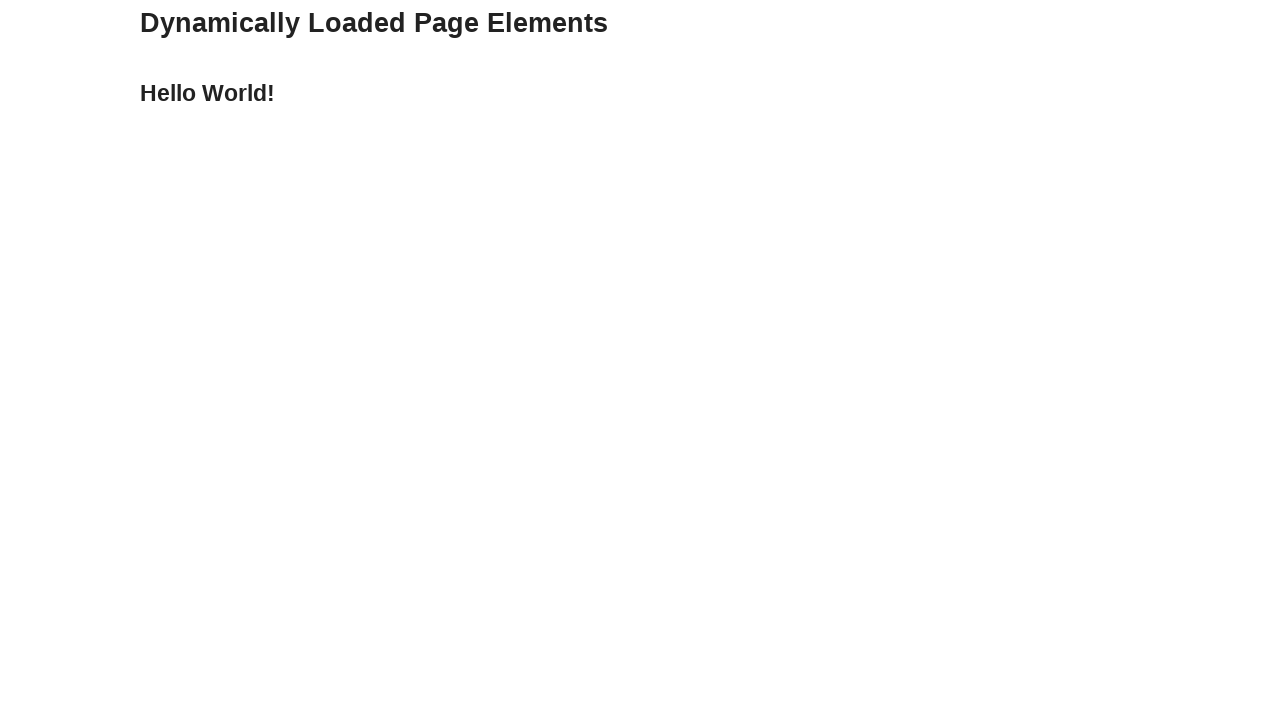

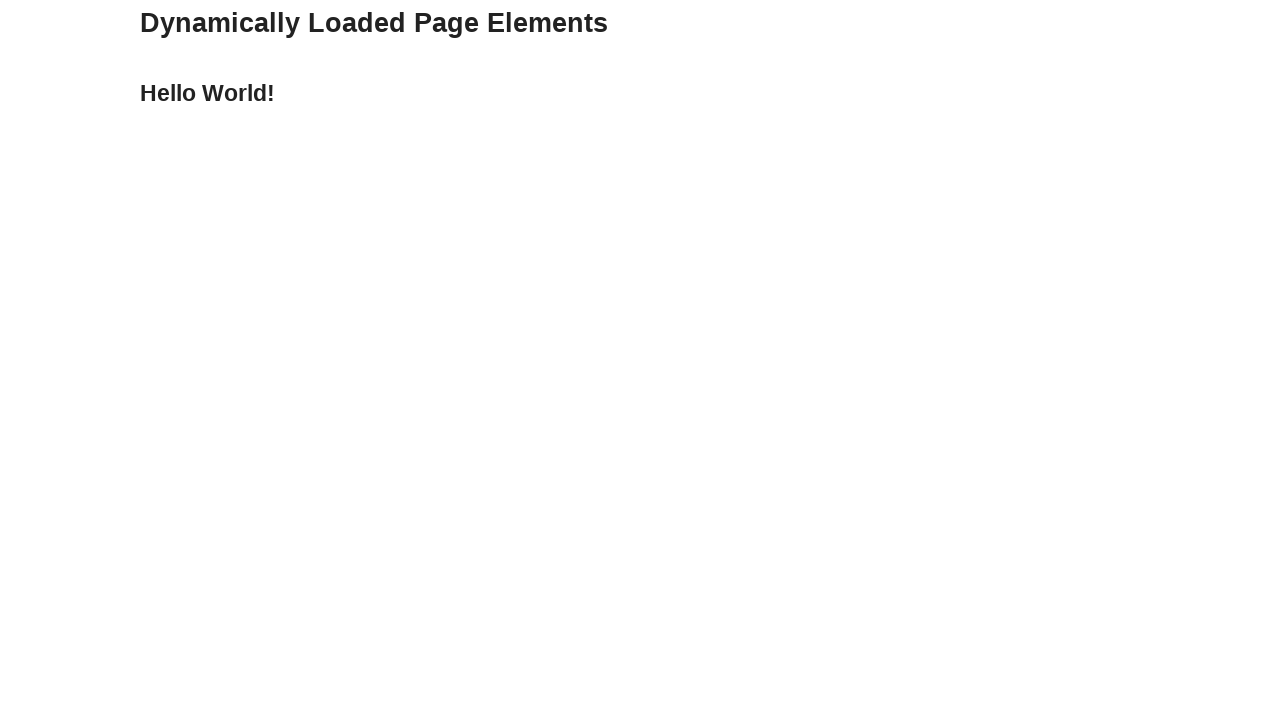